Tests submitting an empty feedback form and verifies the confirmation page shows empty/null values with correct button colors

Starting URL: https://kristinek.github.io/site/tasks/provide_feedback

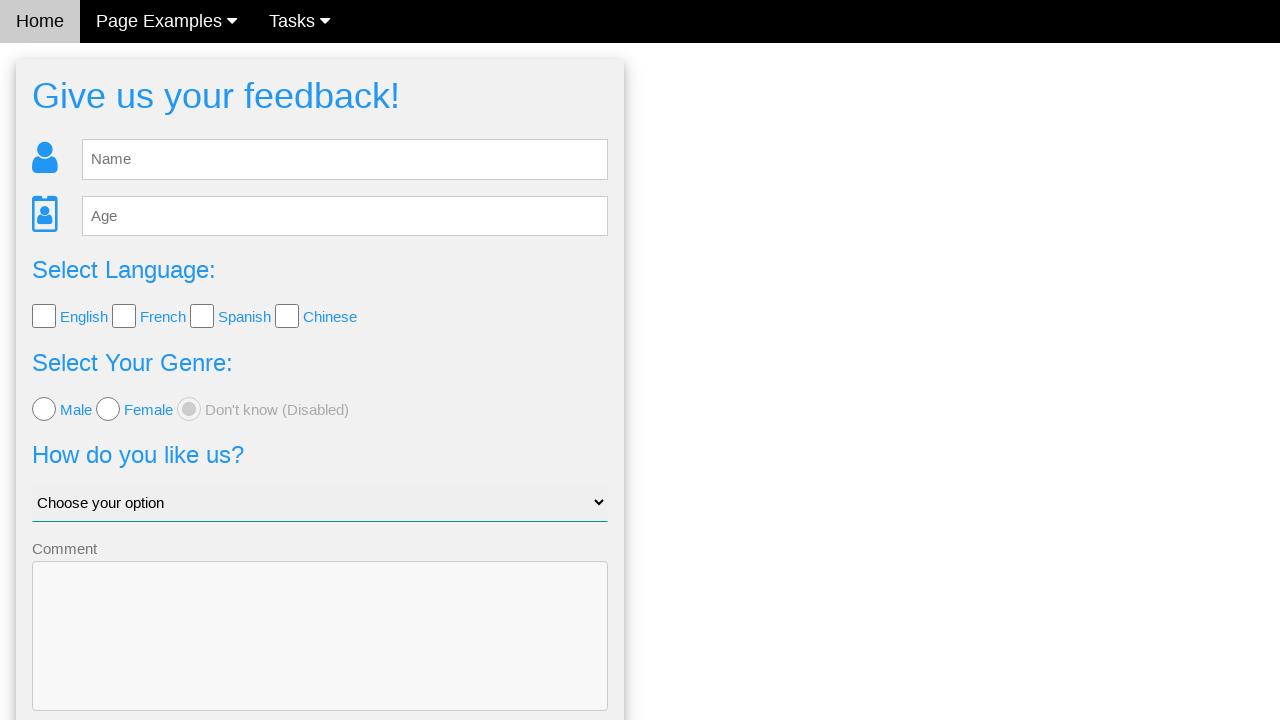

Navigated to feedback form page
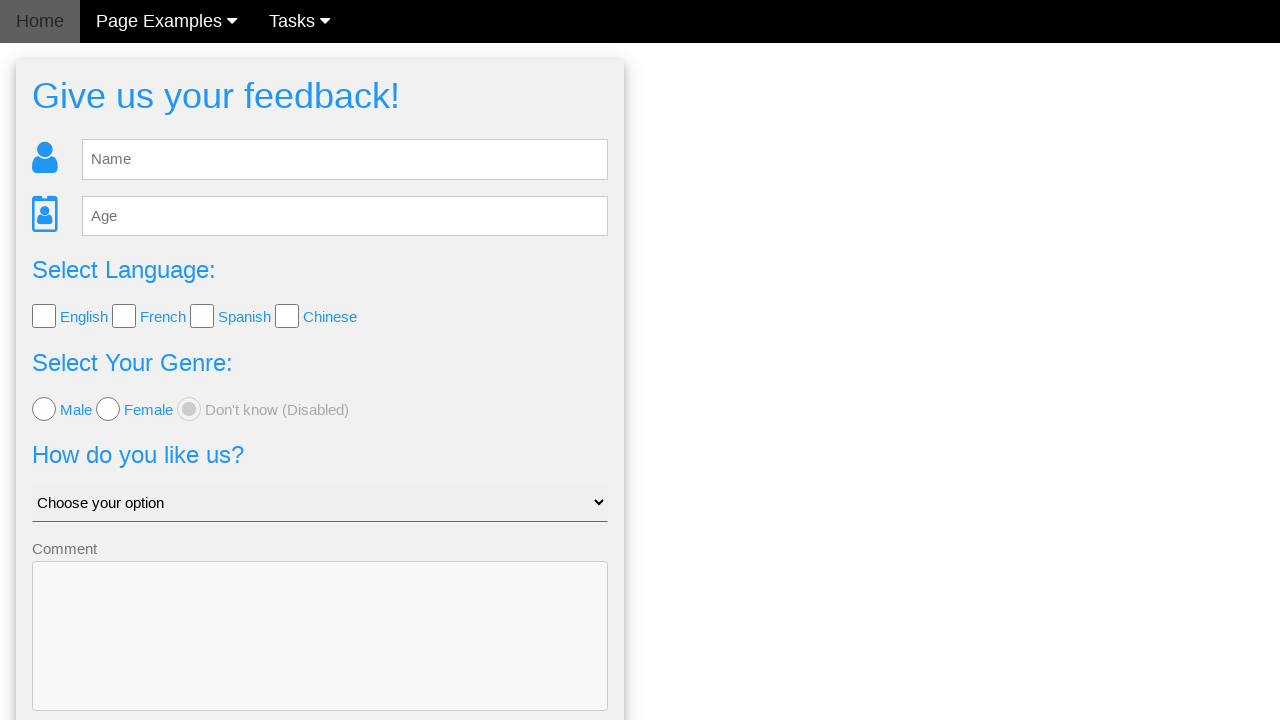

Clicked send button without entering any data at (320, 656) on .w3-btn-block
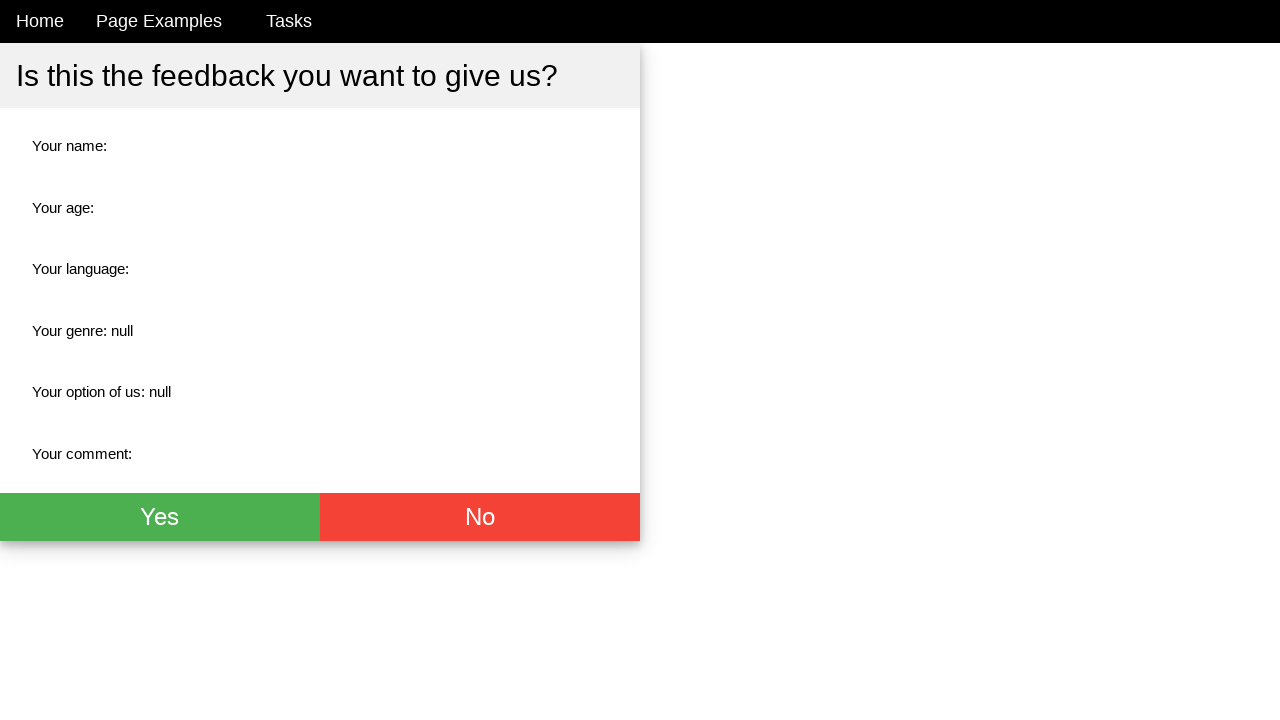

Confirmation page loaded
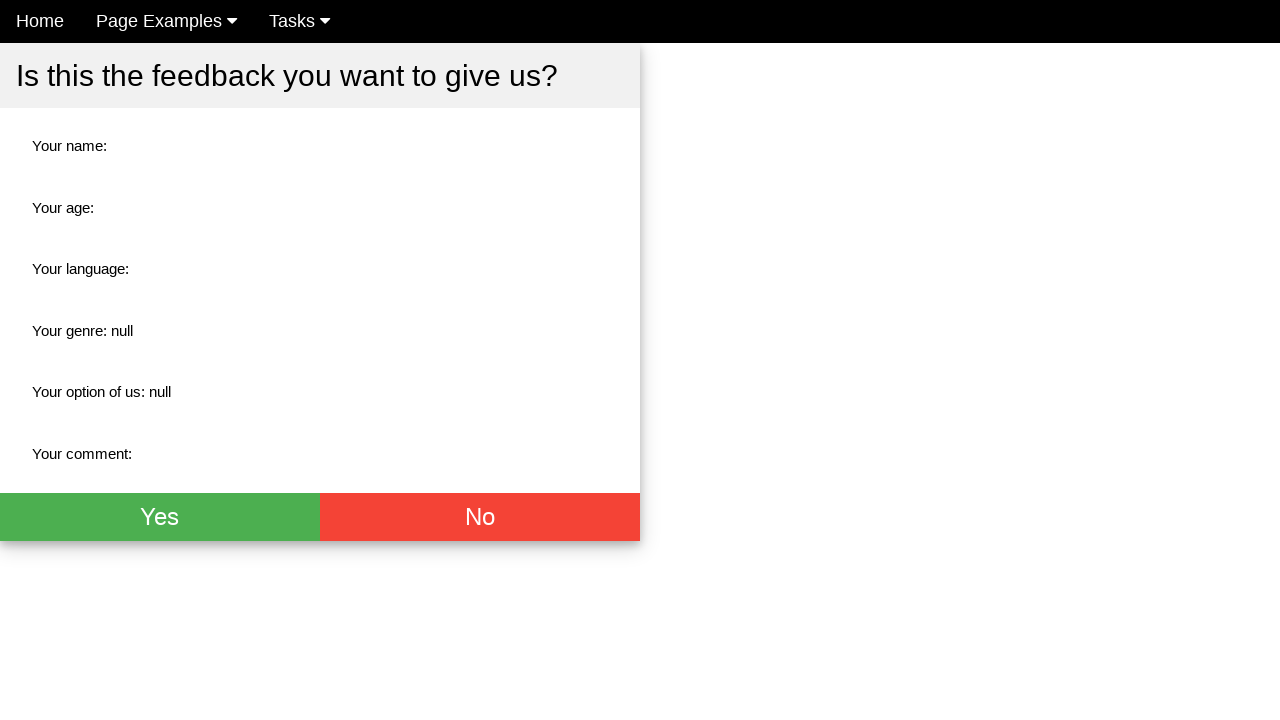

Verified name field is empty
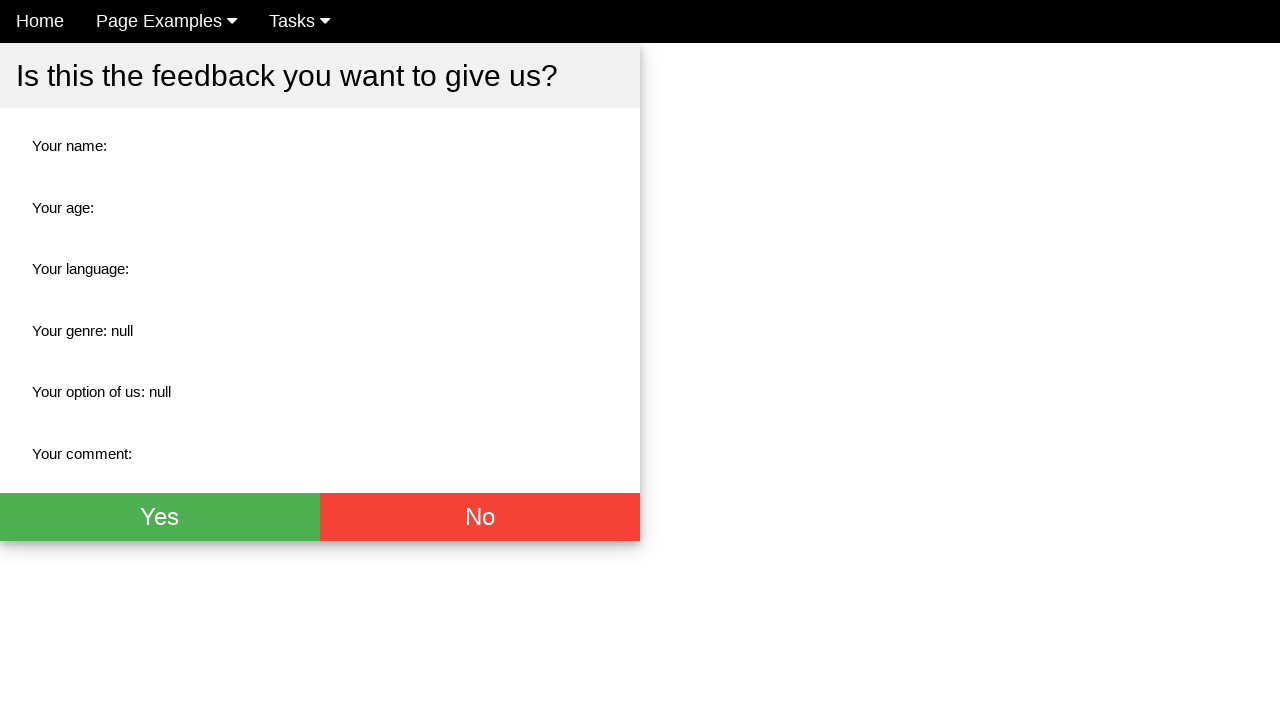

Verified age field is empty
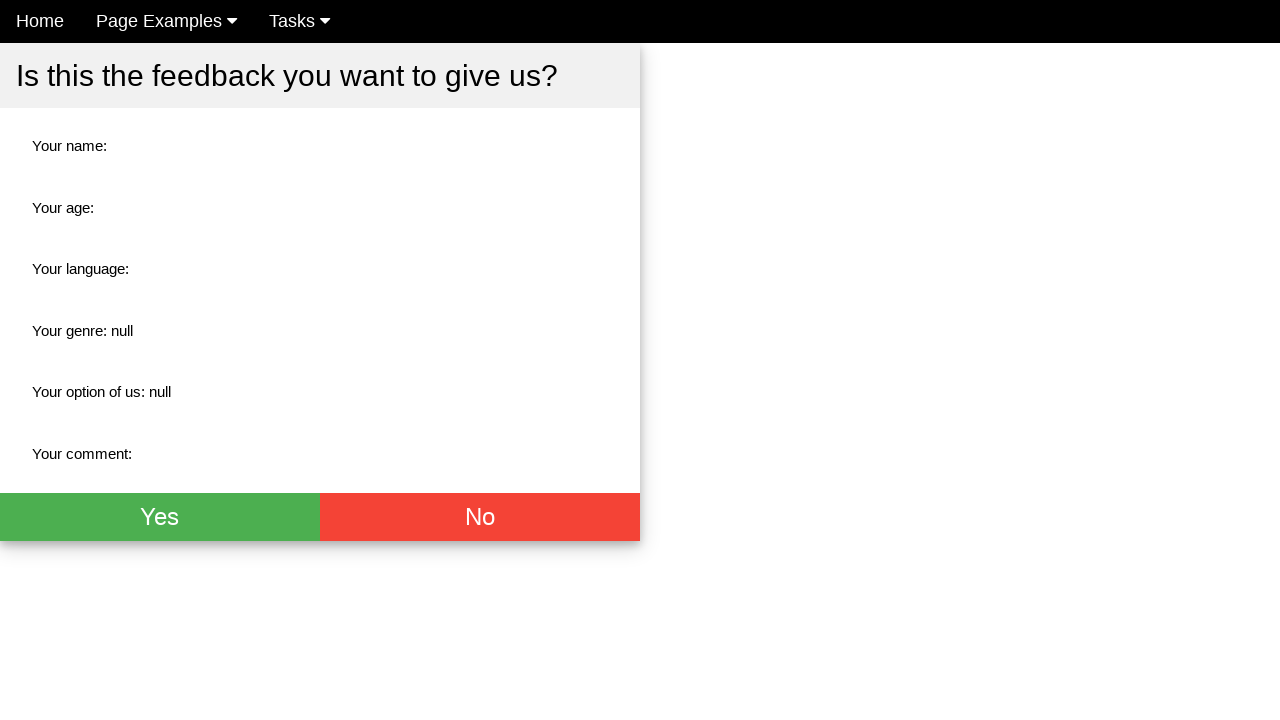

Verified language field is empty
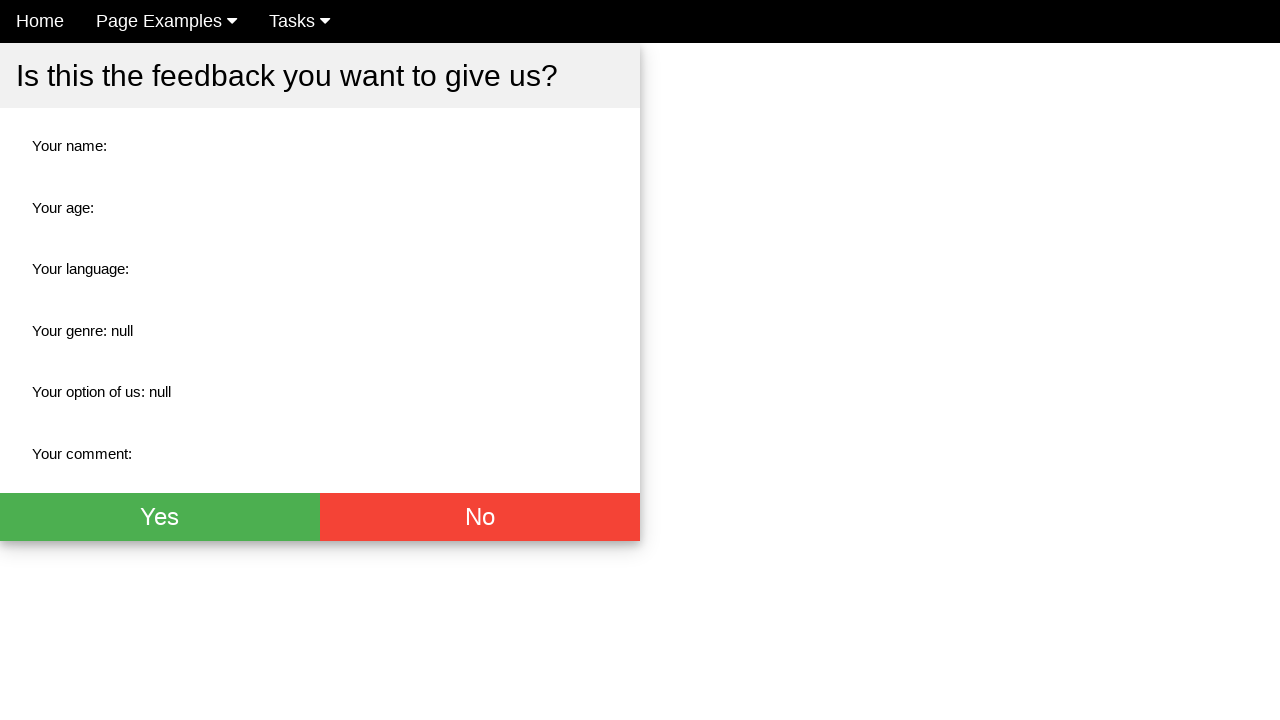

Verified gender field shows 'null'
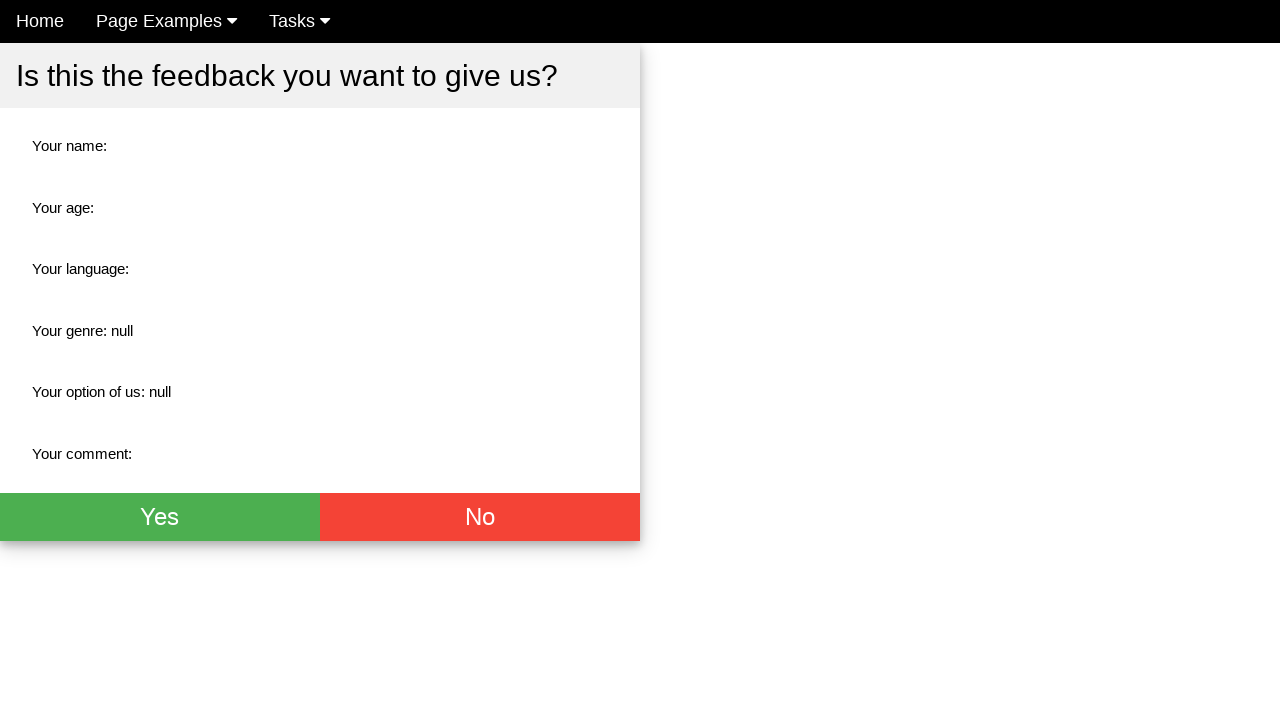

Verified option field shows 'null'
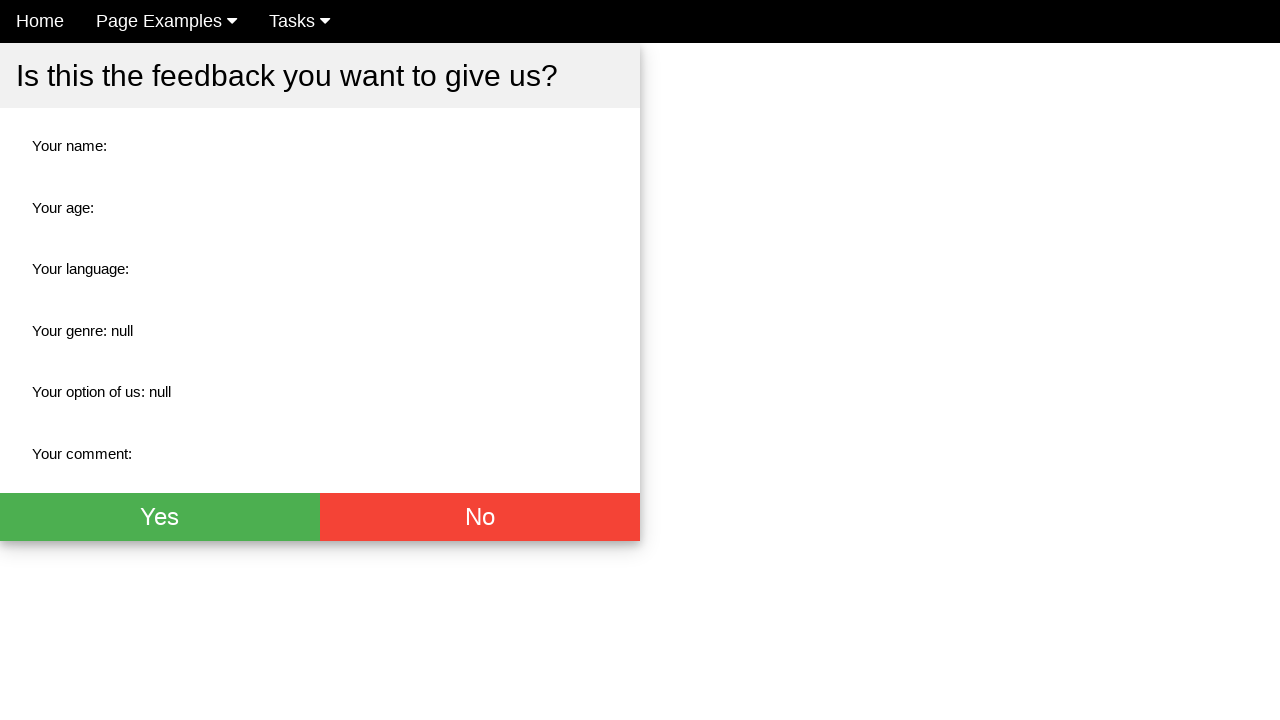

Verified comment field is empty
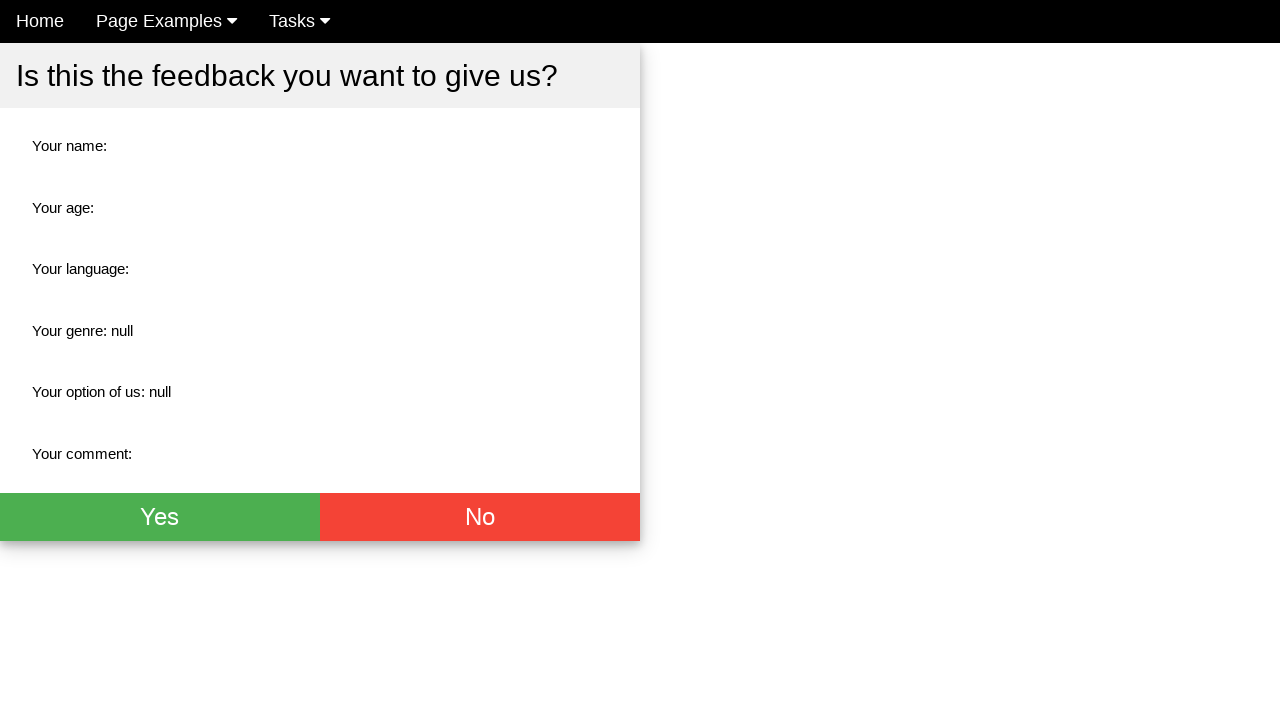

Verified Yes button (green) is visible
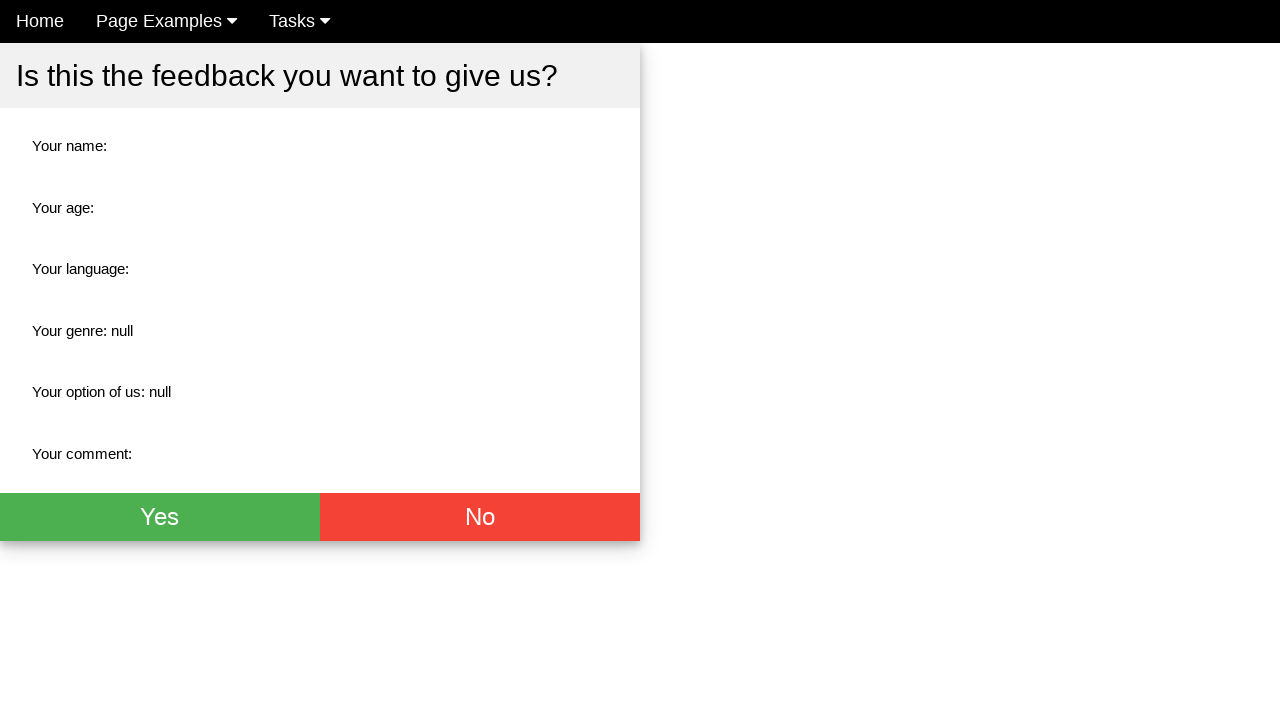

Verified No button (red) is visible
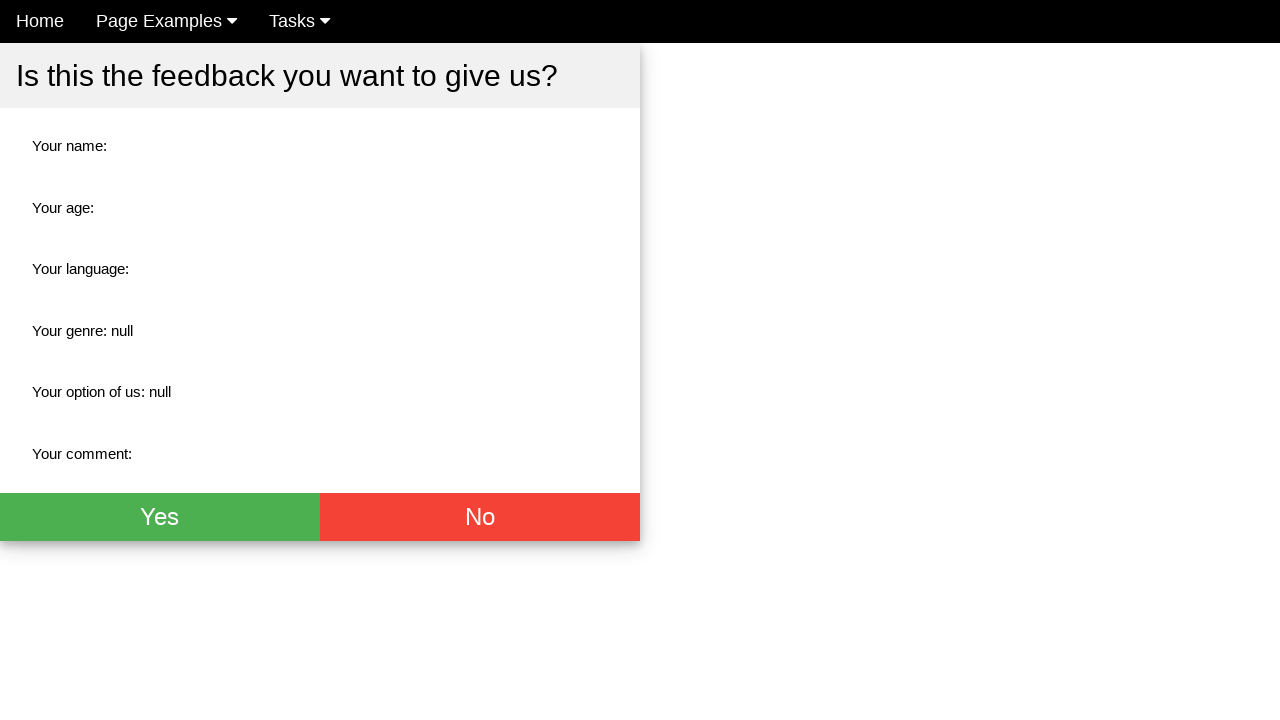

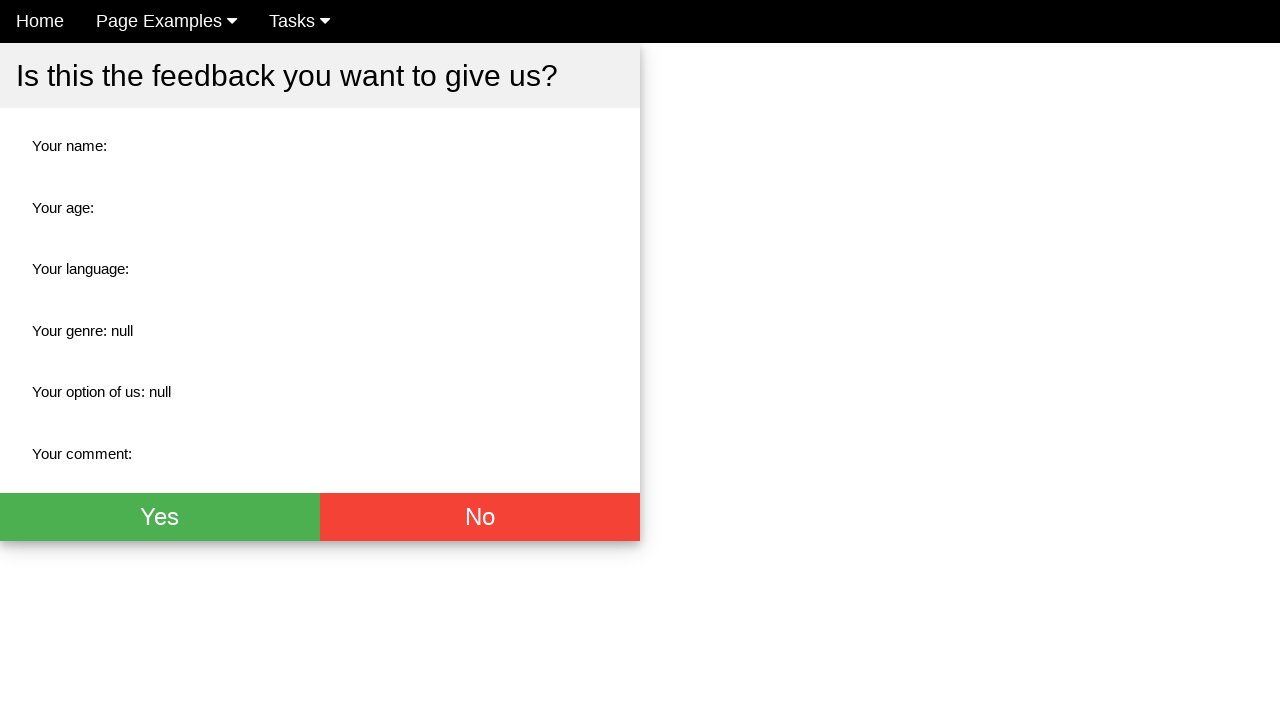